Tests dropdown button functionality by clicking a dropdown button and verifying the dropdown menu appears

Starting URL: https://formy-project.herokuapp.com/buttons

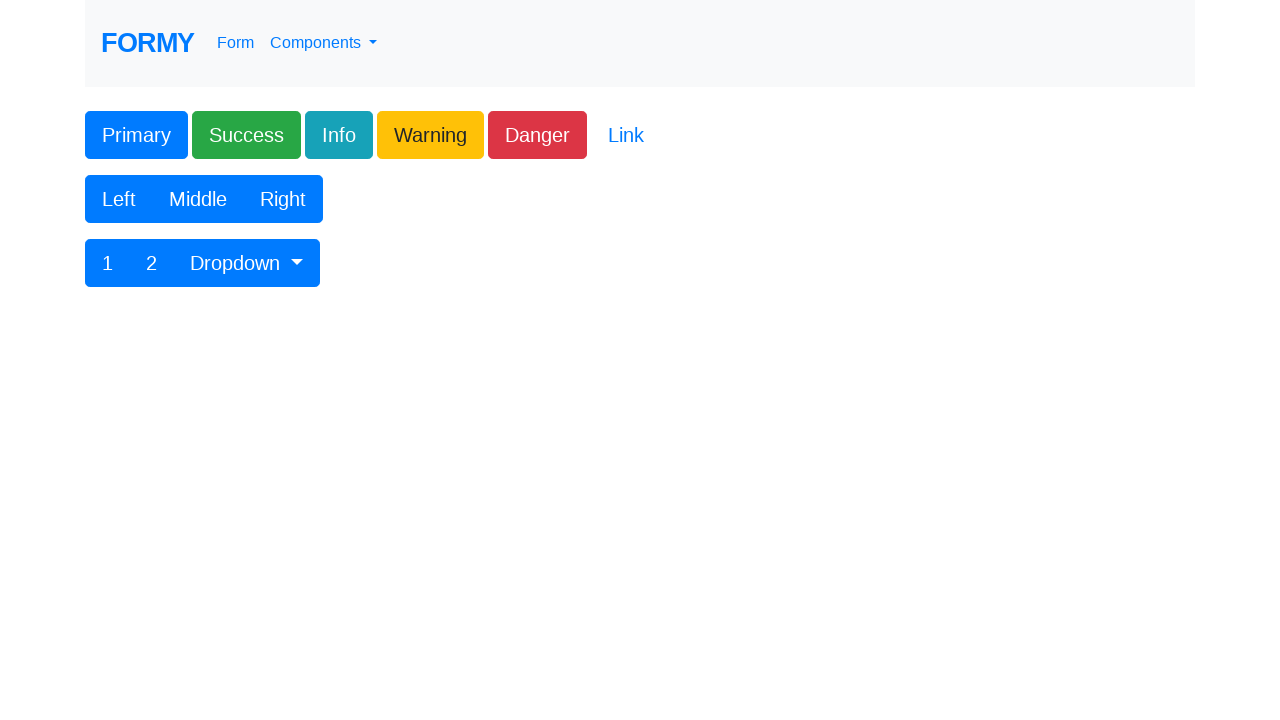

Clicked dropdown button at (247, 263) on #btnGroupDrop1
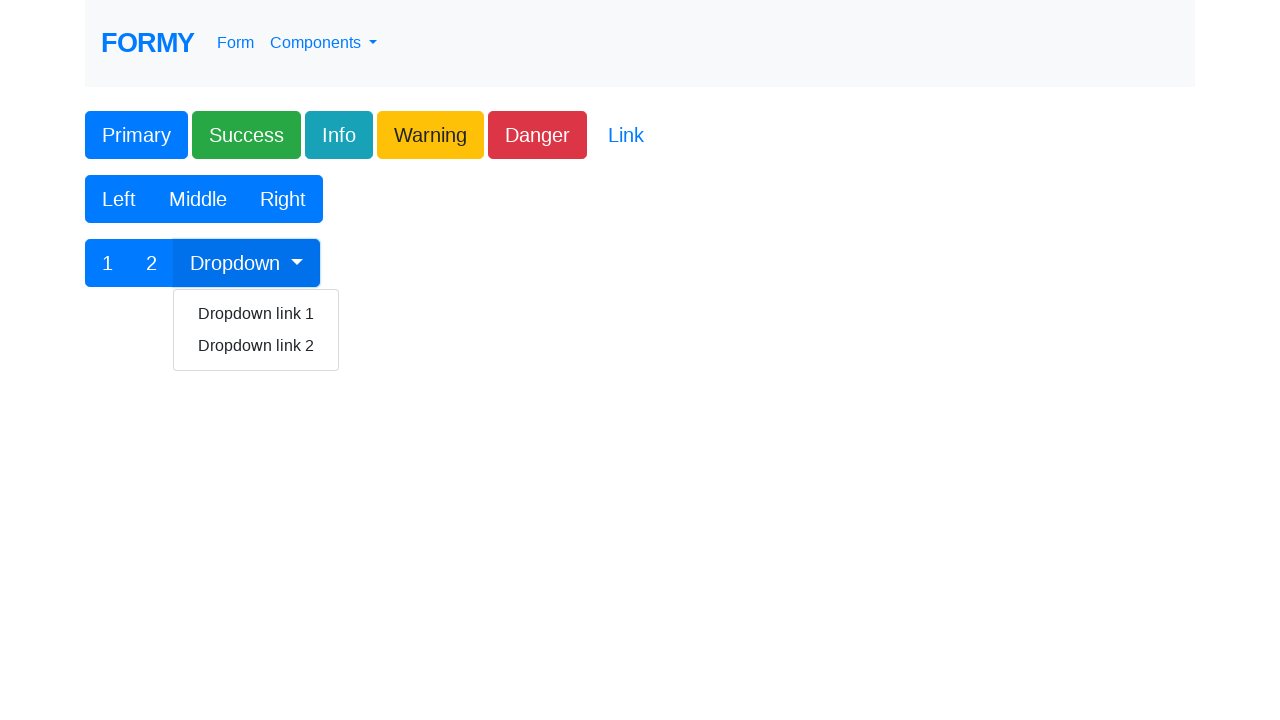

Dropdown menu appeared
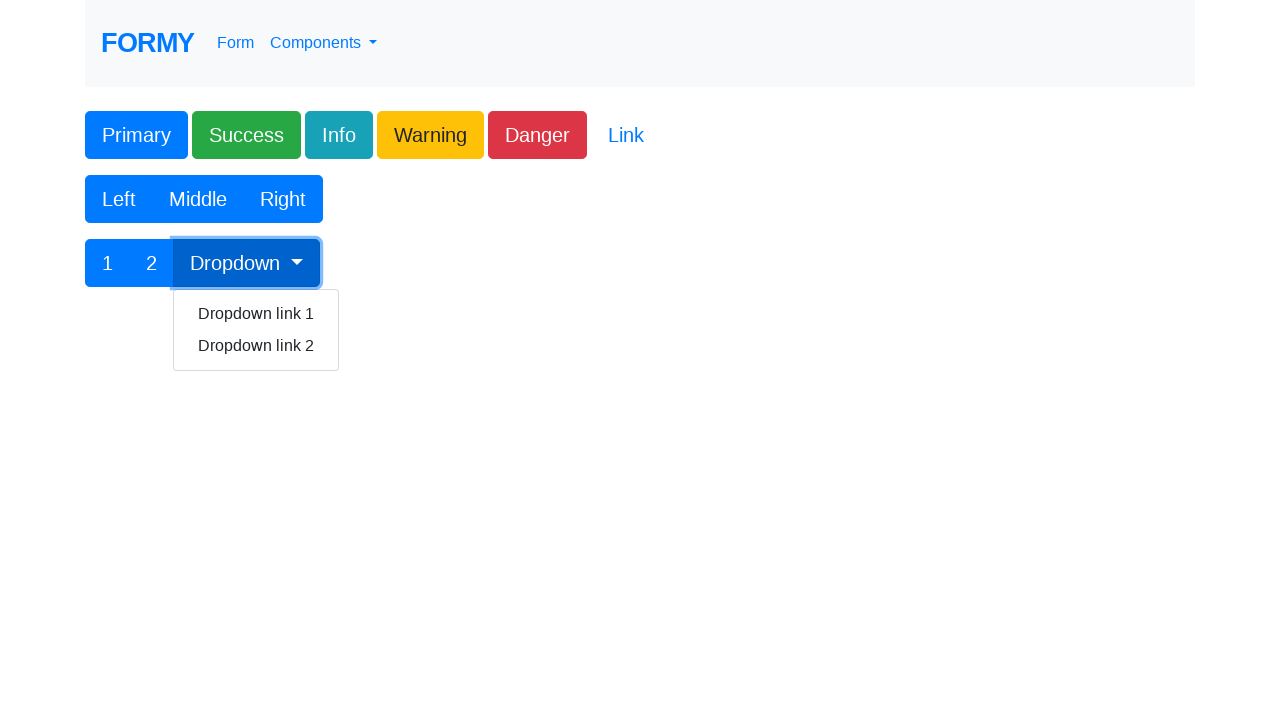

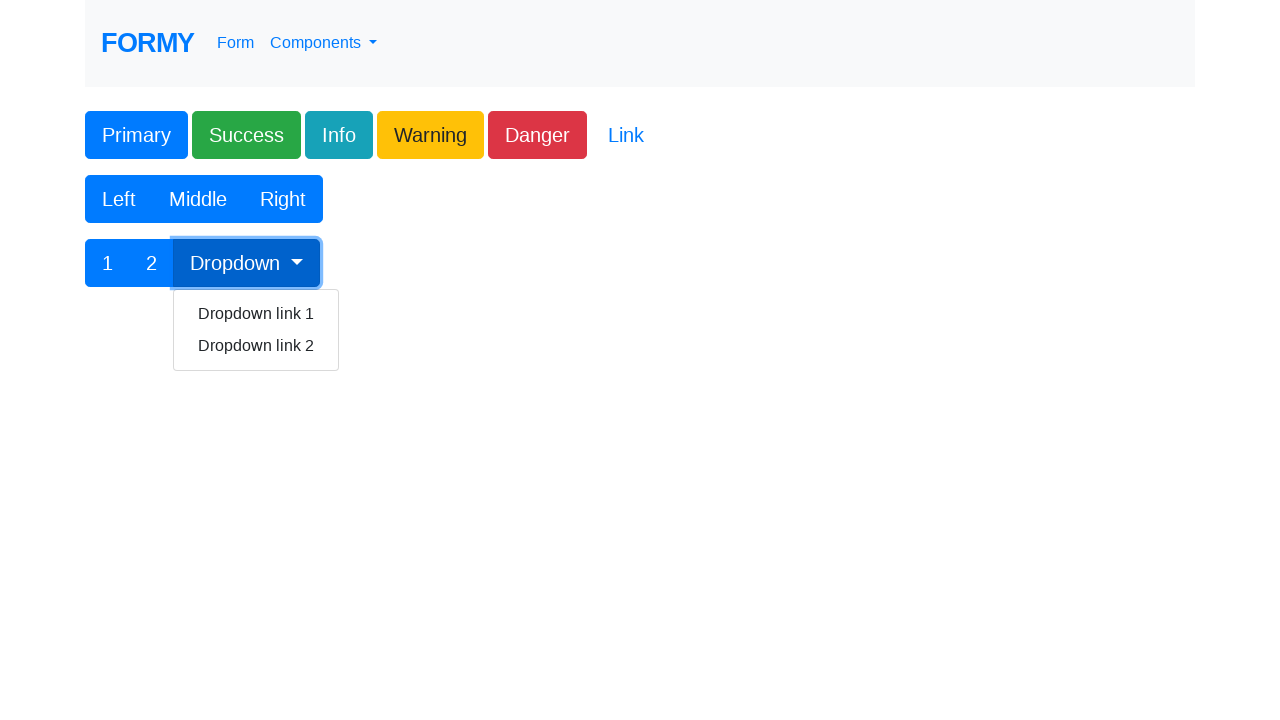